Tests jQuery UI droppable functionality by dragging an element and dropping it on a target

Starting URL: http://jqueryui.com/demos/droppable/

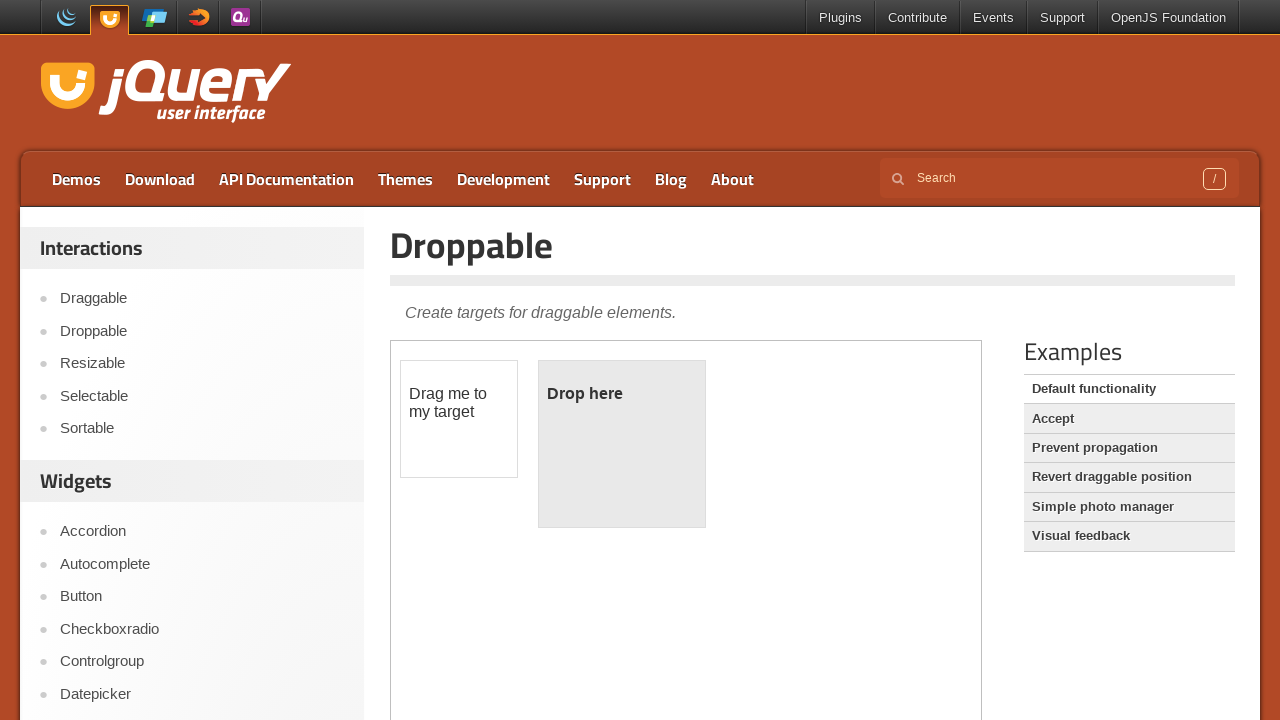

Located the demo iframe
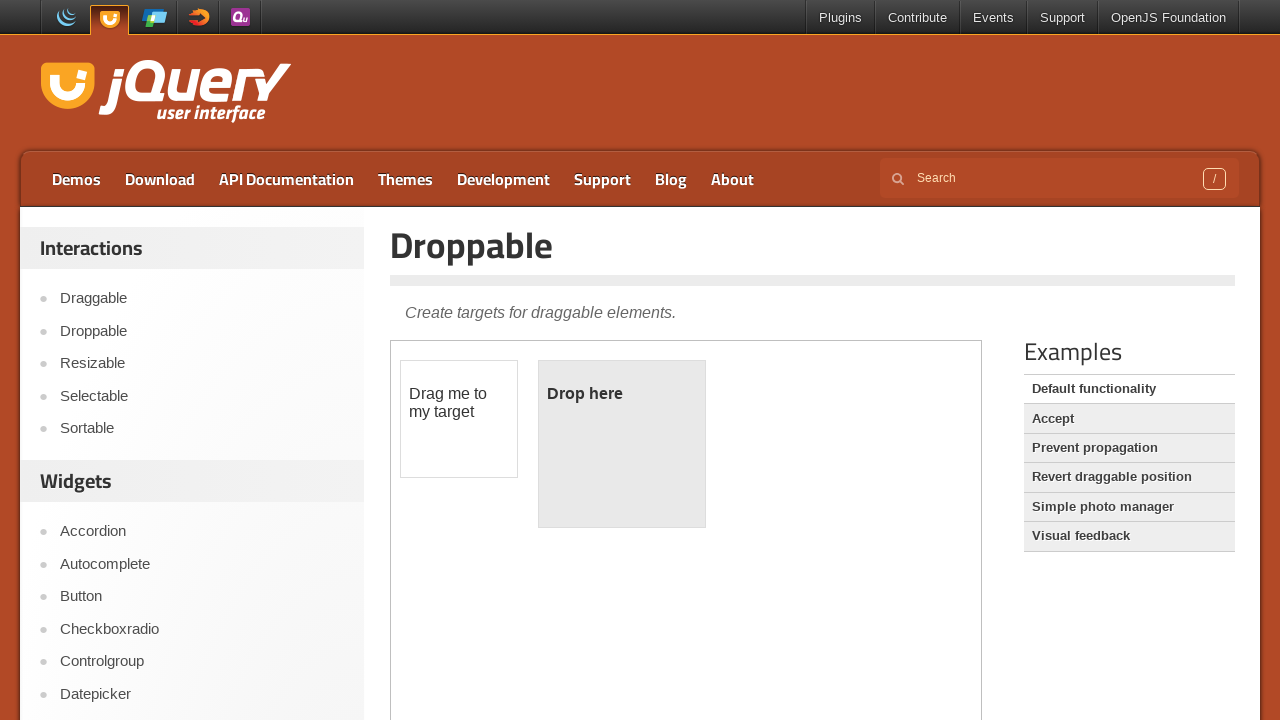

Located the draggable element
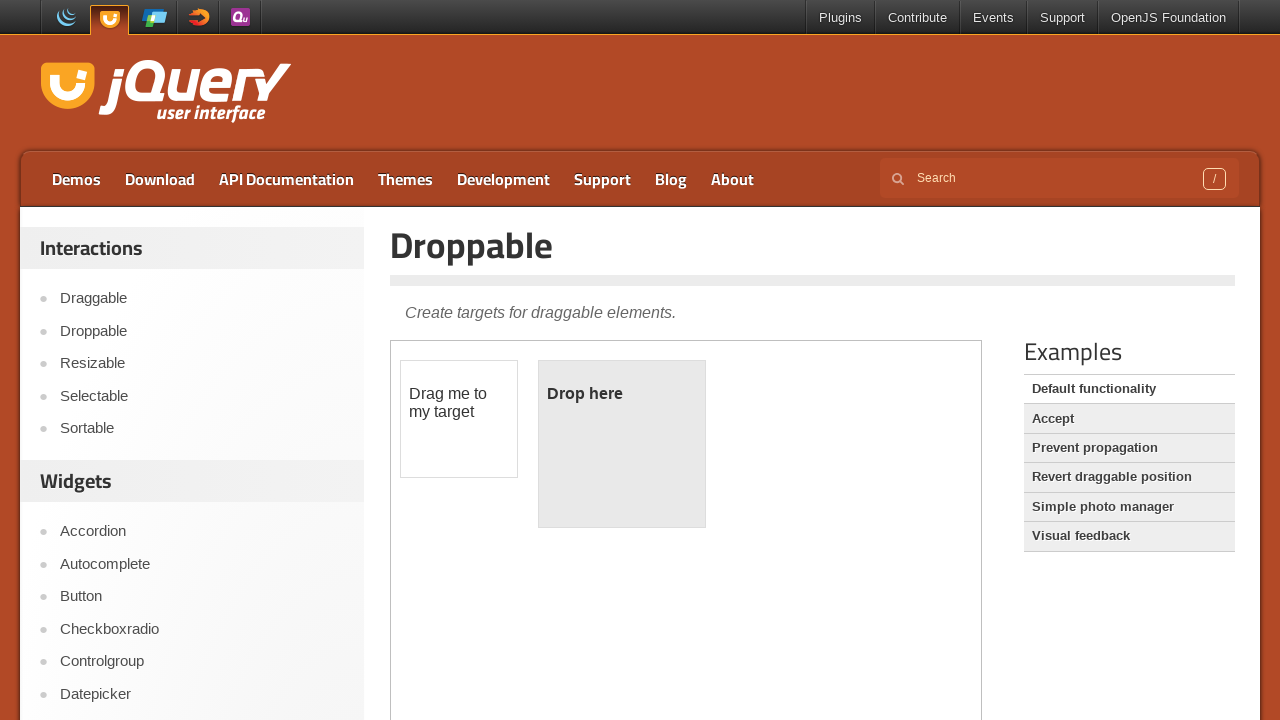

Located the droppable target element
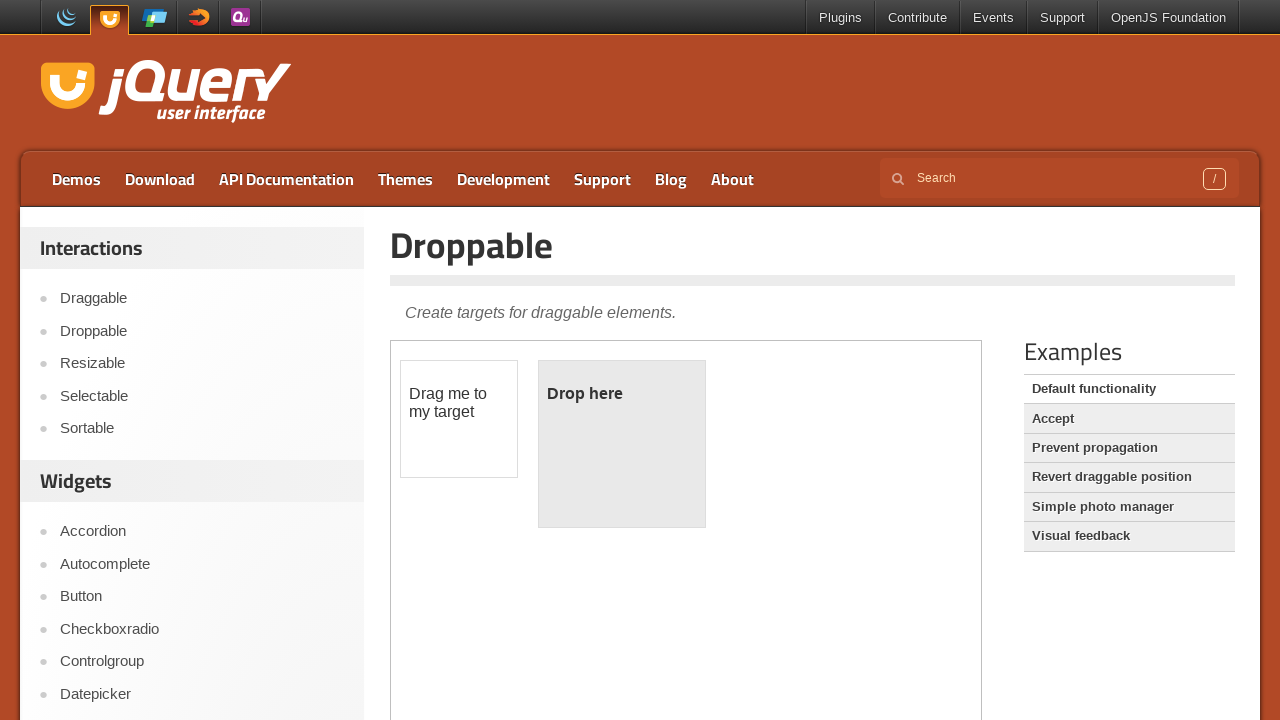

Dragged the element and dropped it on the target at (622, 444)
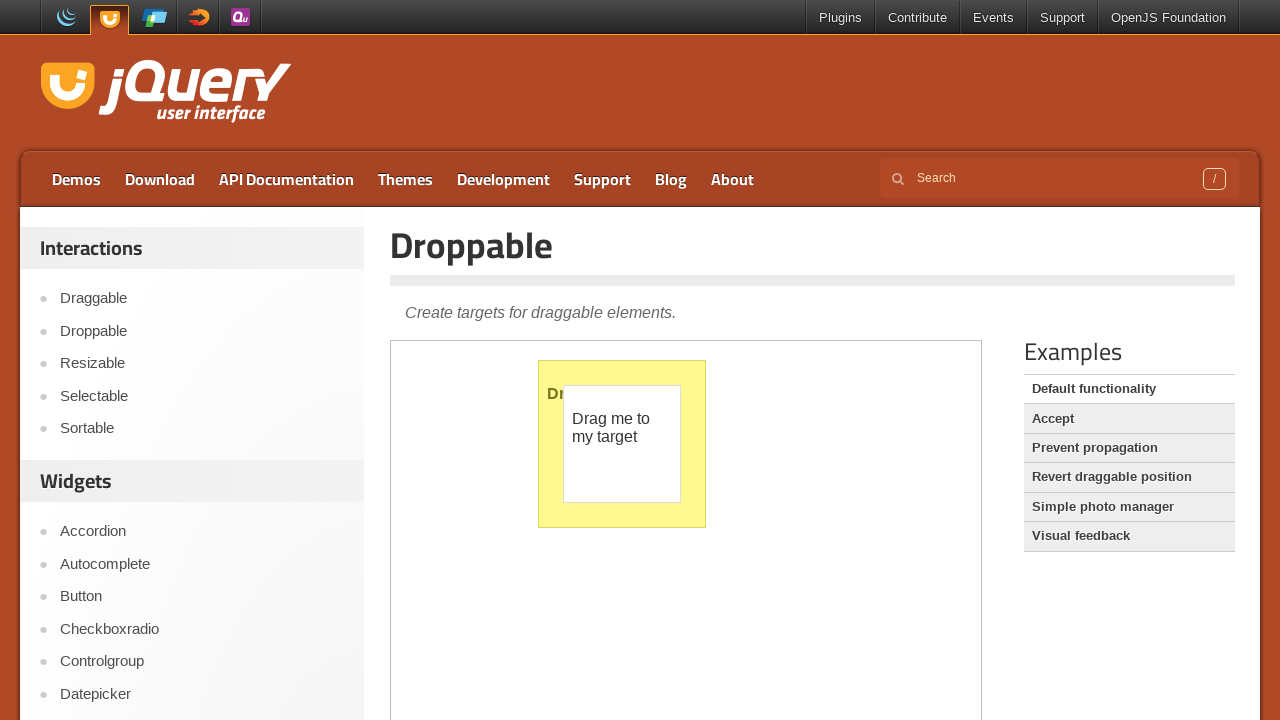

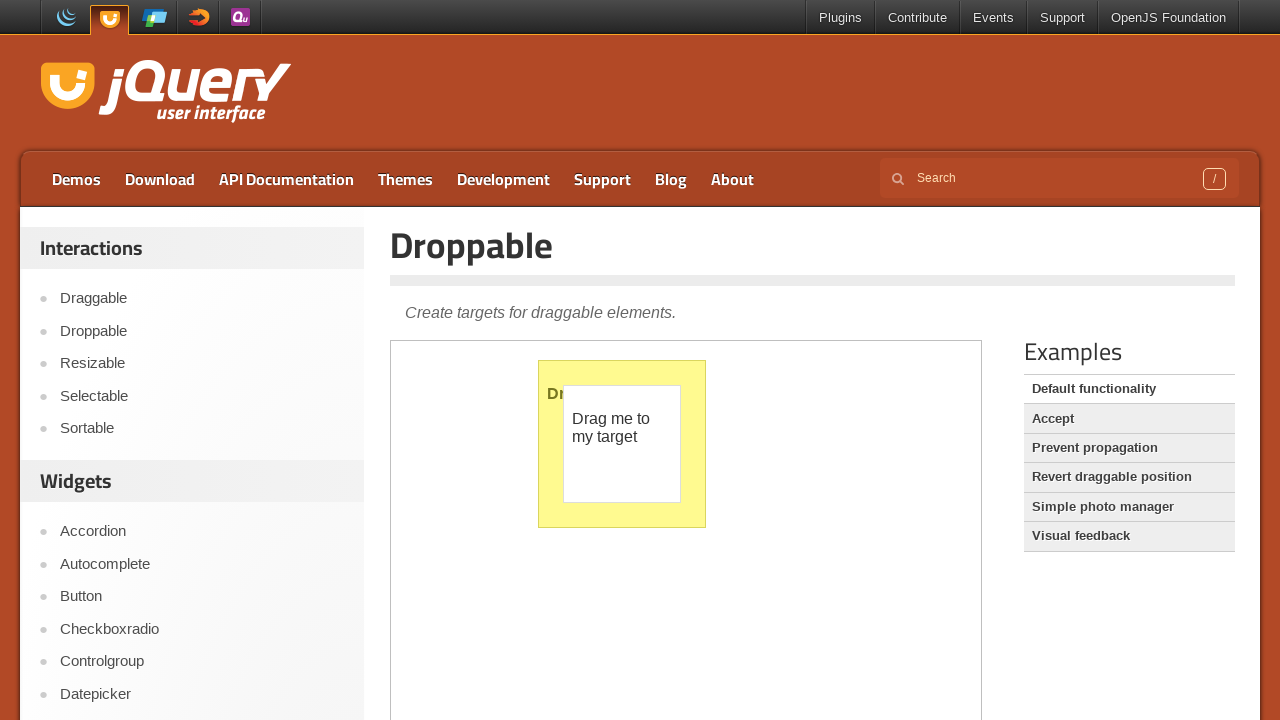